Fills out a user form with name, email, and addresses, then submits it and verifies the result is displayed

Starting URL: https://demoqa.com/text-box

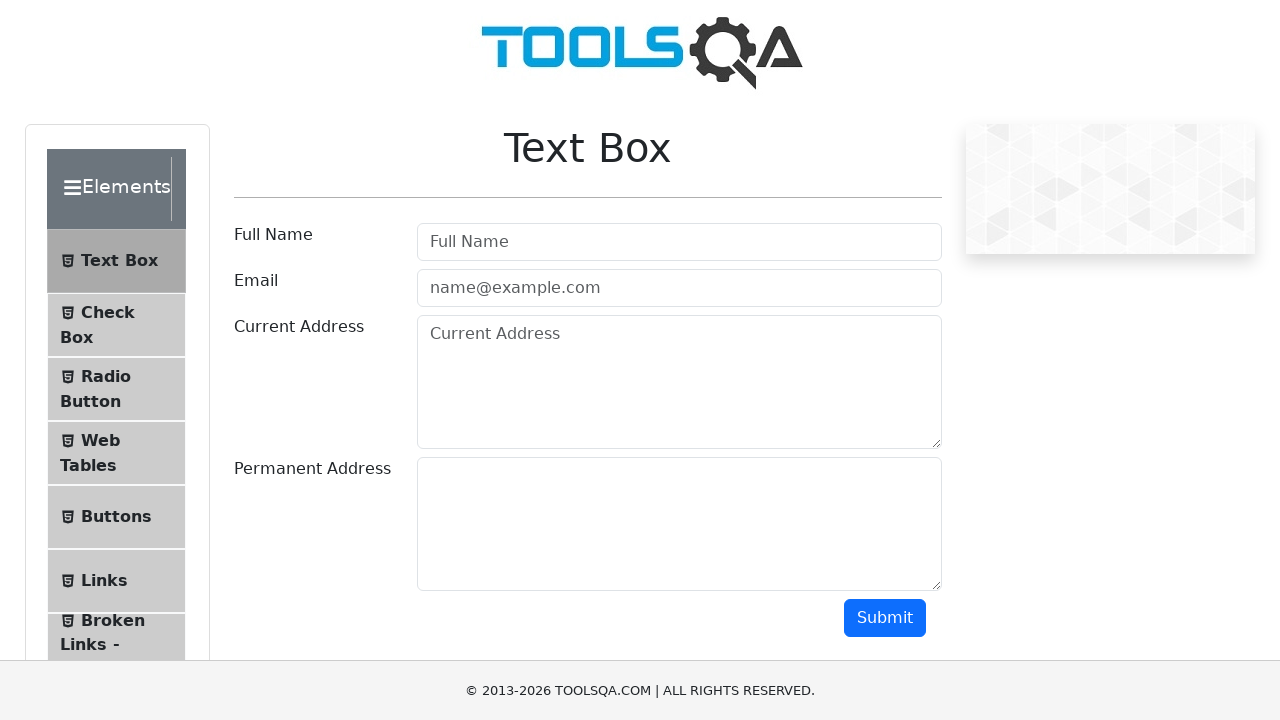

Filled userName field with 'John Smith' on #userName
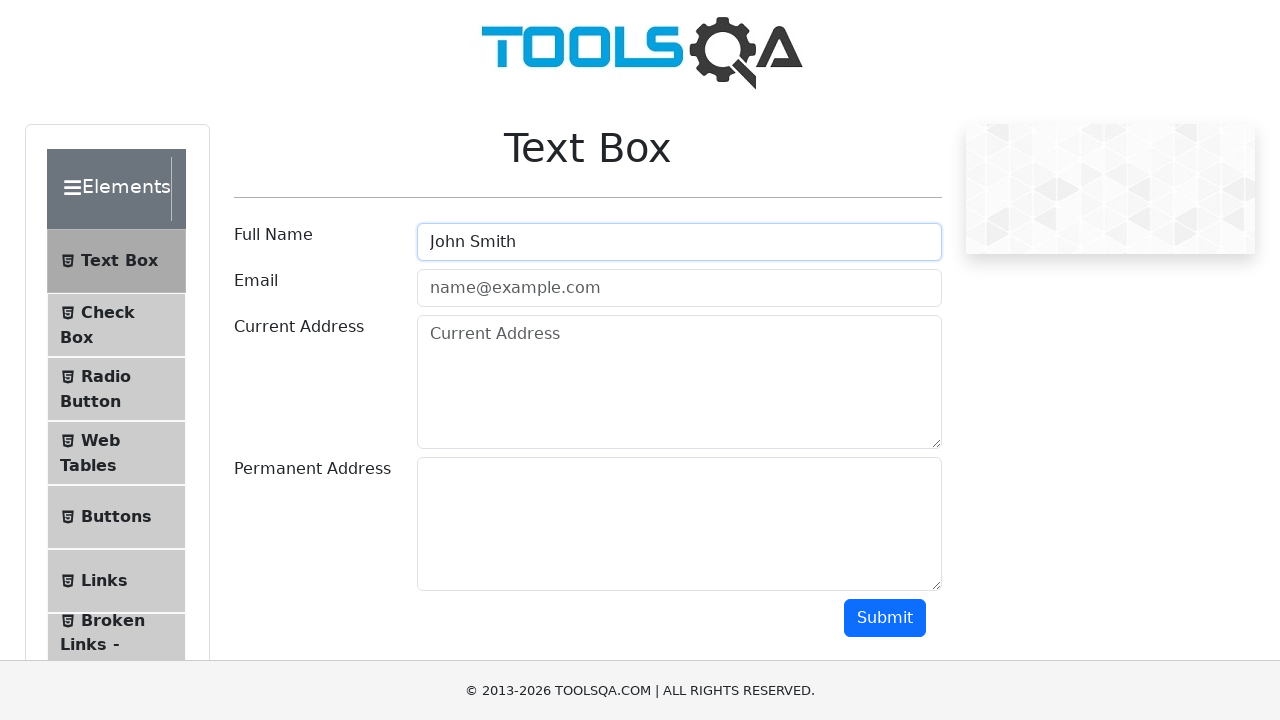

Filled userEmail field with 'john.smith@example.com' on #userEmail
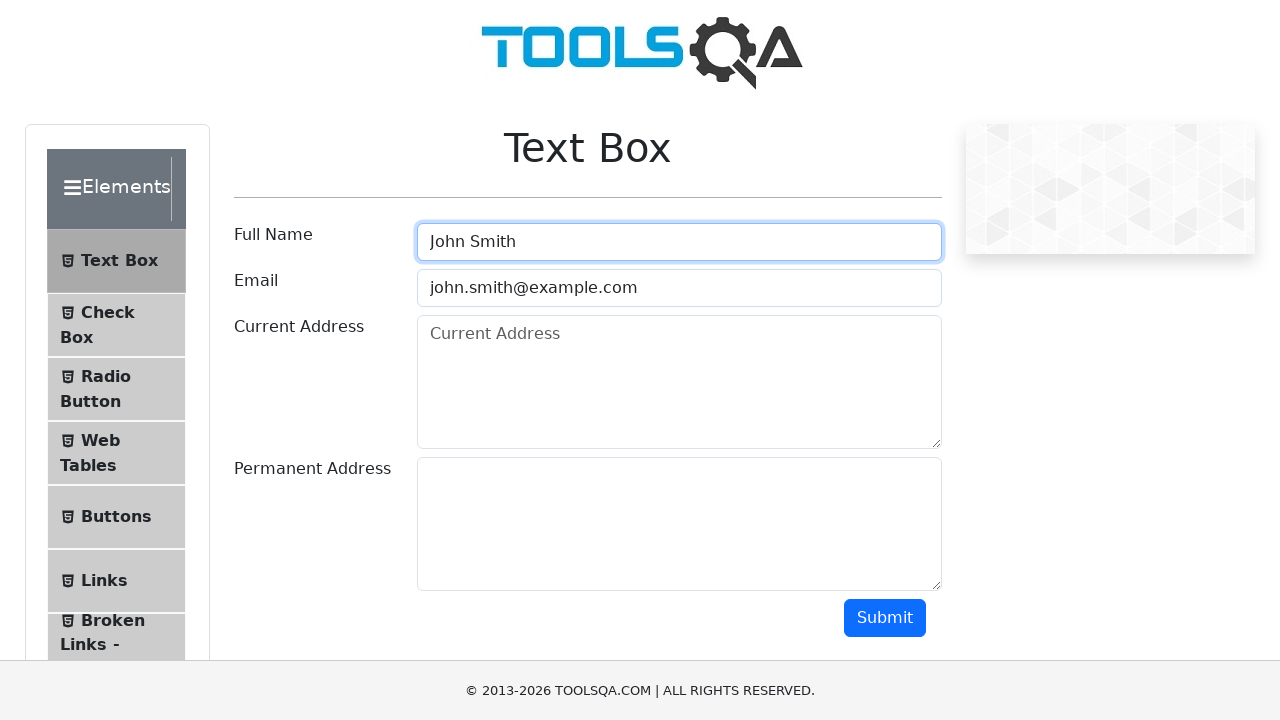

Filled currentAddress field with '123 Main Street, New York, NY 10001' on #currentAddress
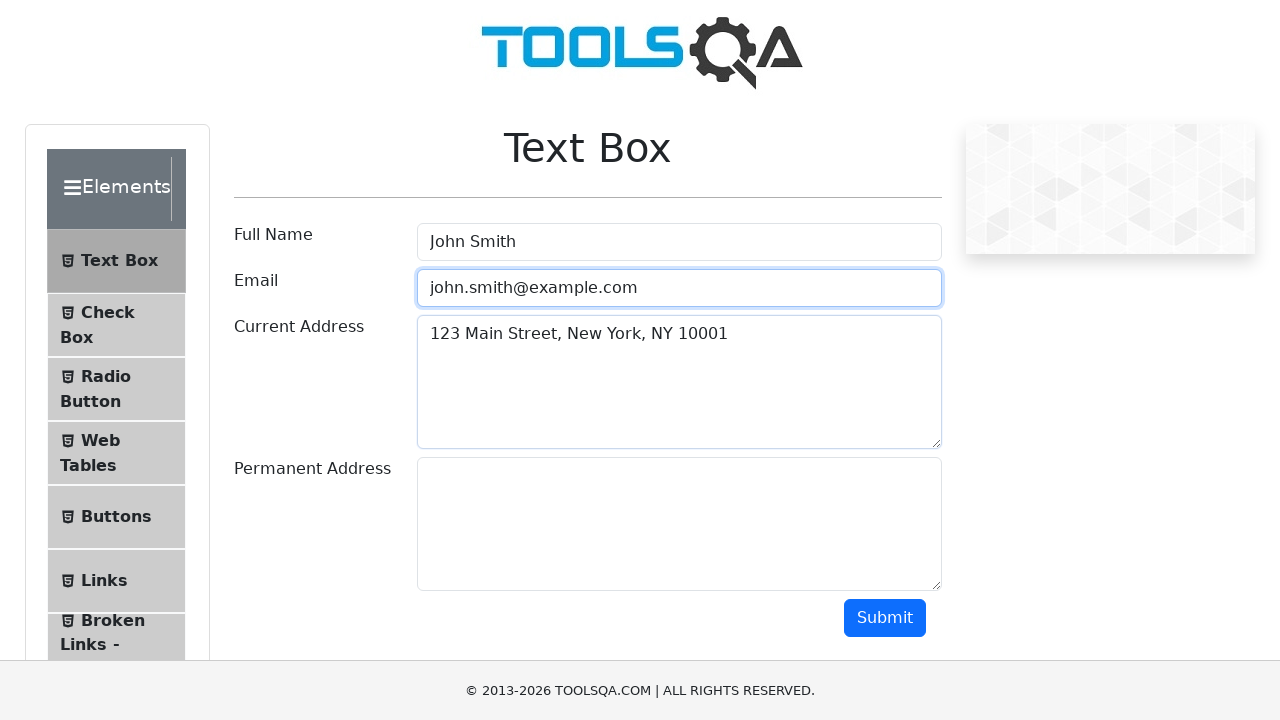

Filled permanentAddress field with '456 Oak Avenue, Los Angeles, CA 90001' on #permanentAddress
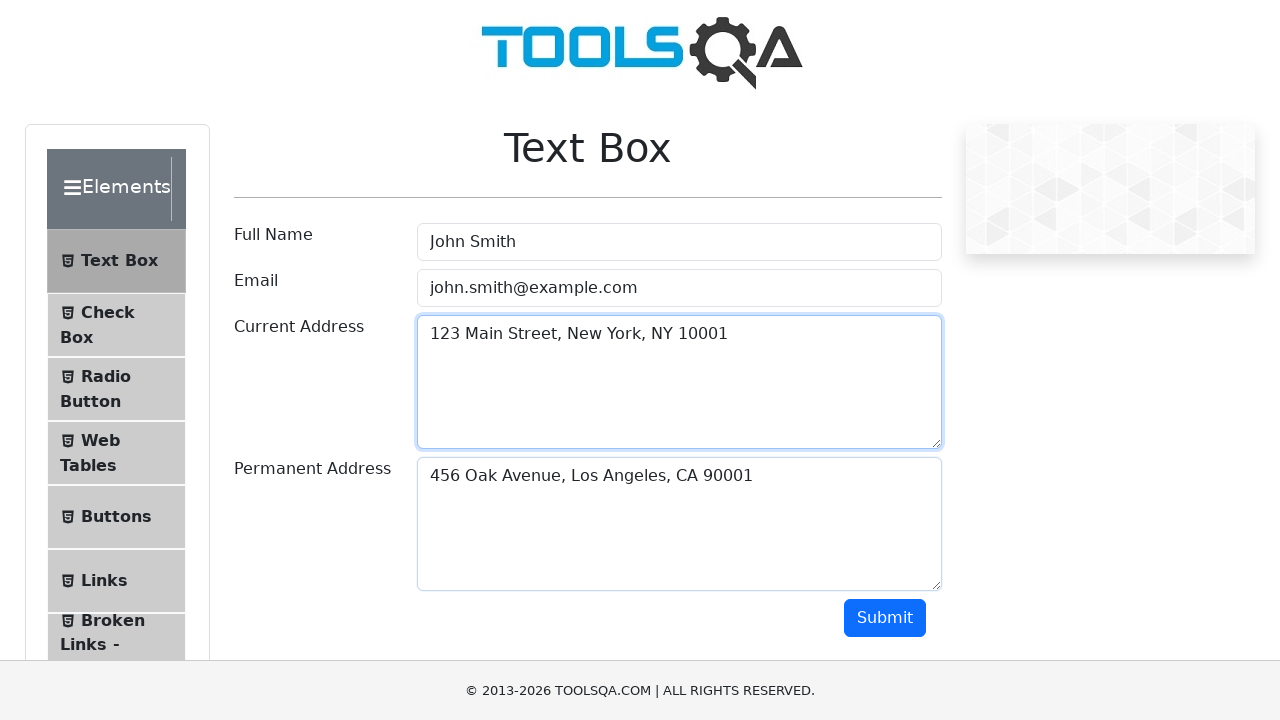

Clicked submit button to submit the form at (885, 618) on #submit
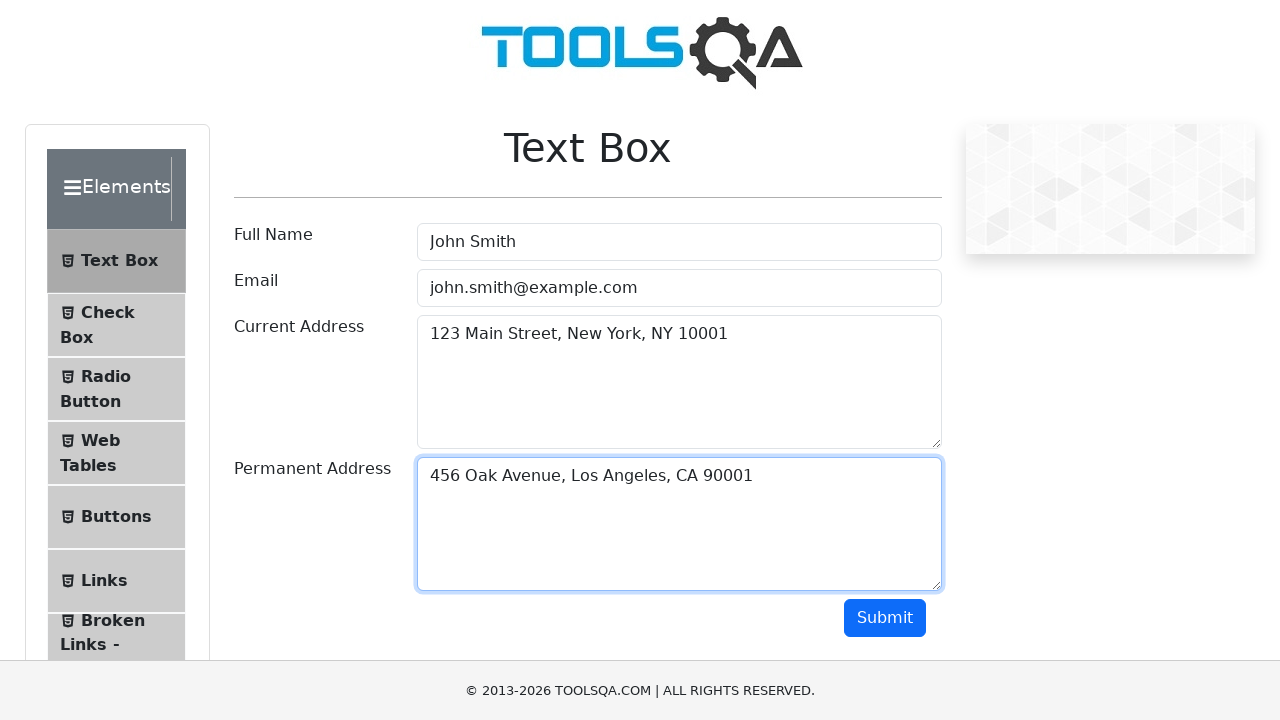

Form submission result output appeared
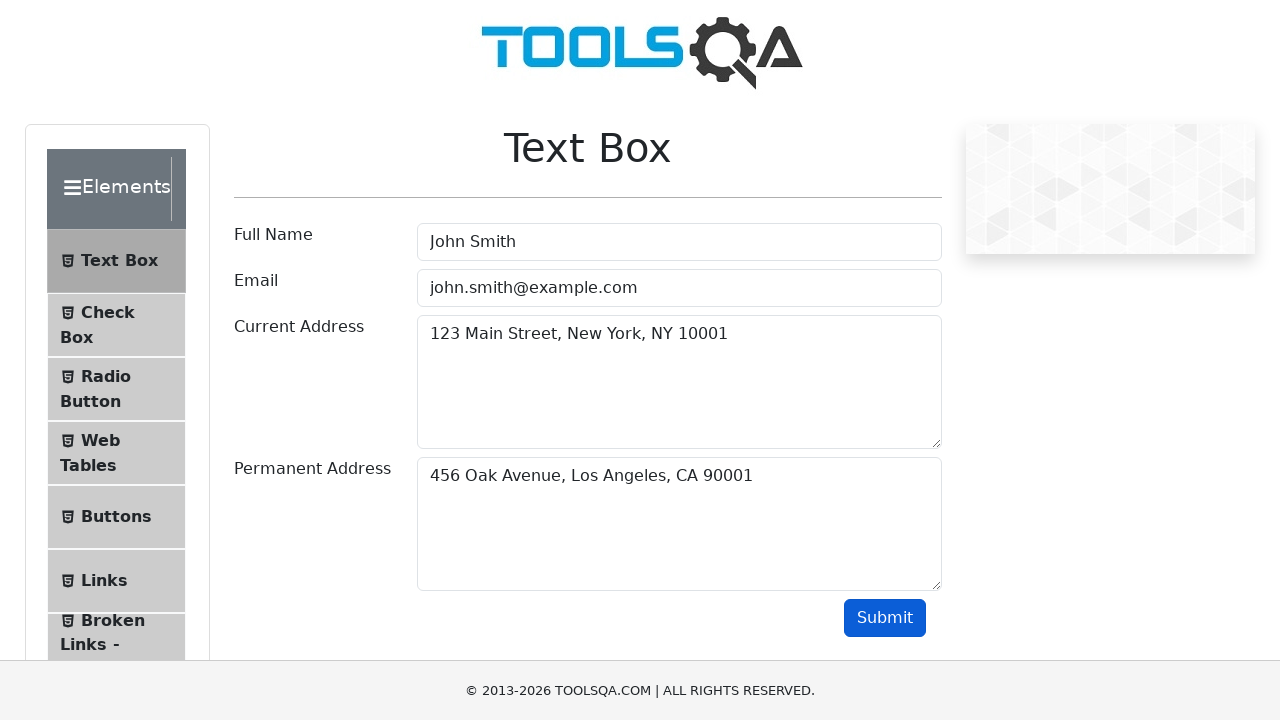

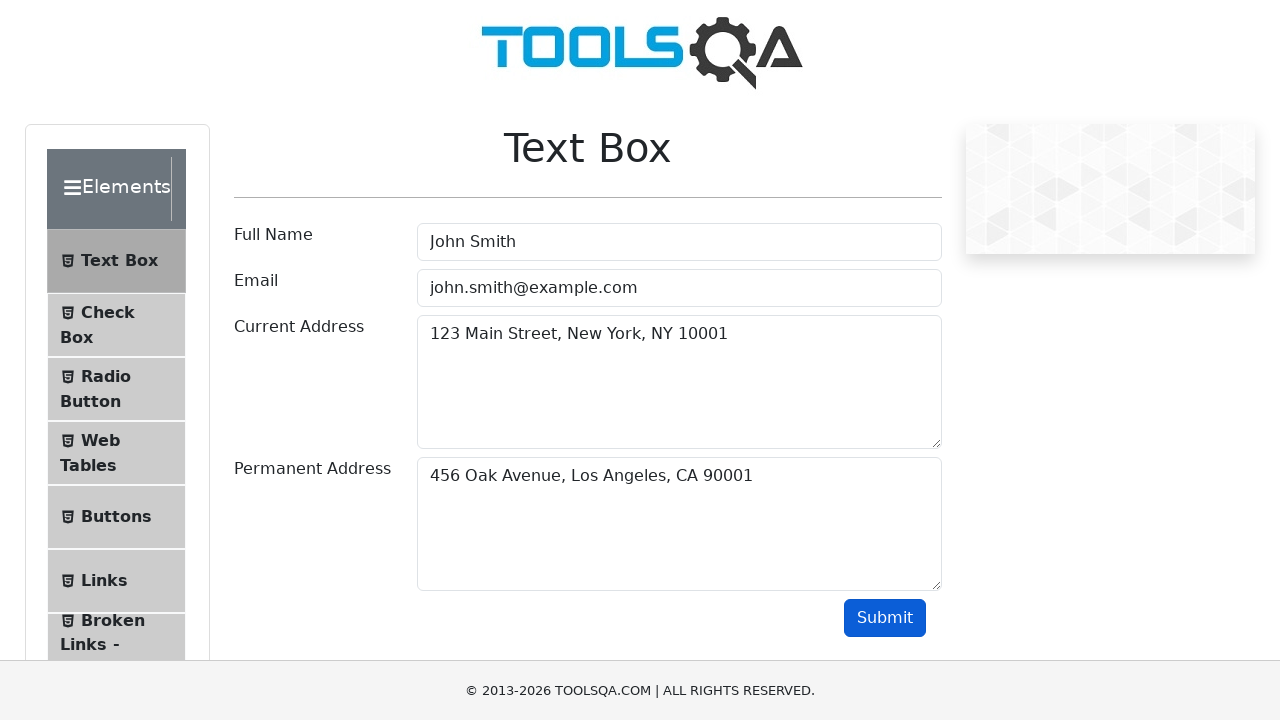